Tests a web form submission by entering text into a text field and clicking submit, then verifies the success message

Starting URL: https://www.selenium.dev/selenium/web/web-form.html

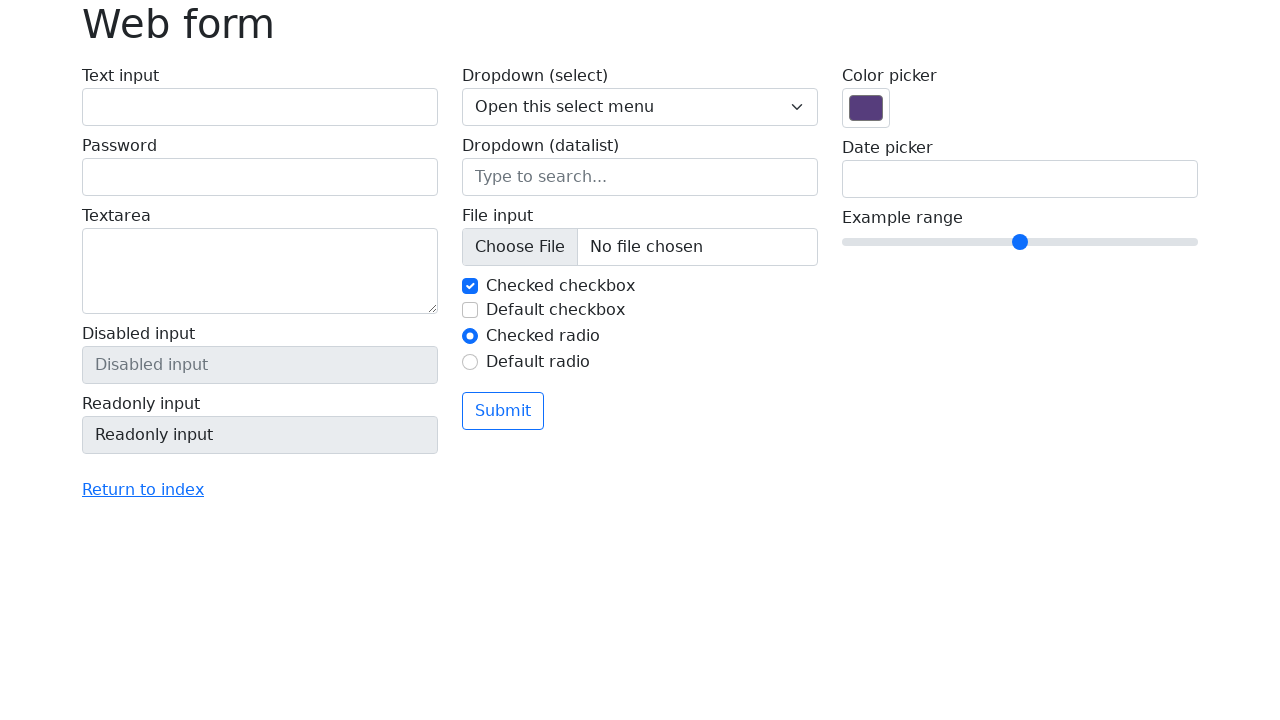

Filled text field with 'Selenium' on input[name='my-text']
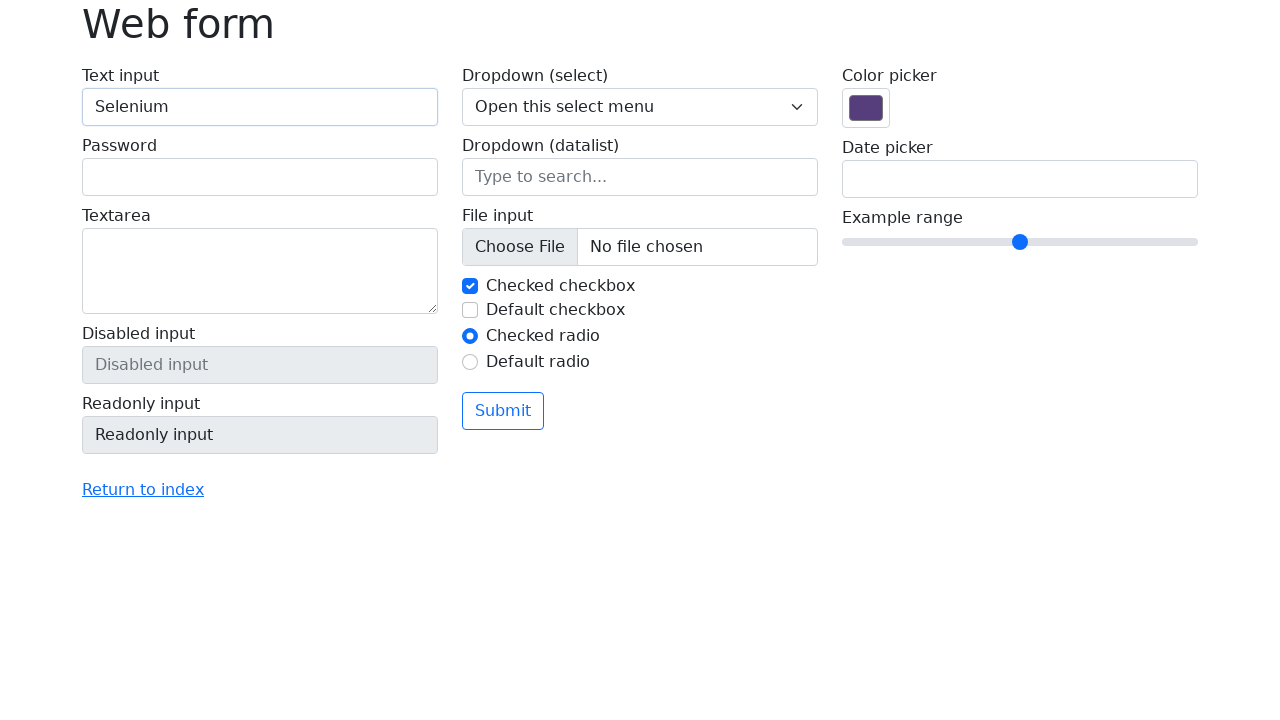

Clicked submit button at (503, 411) on button
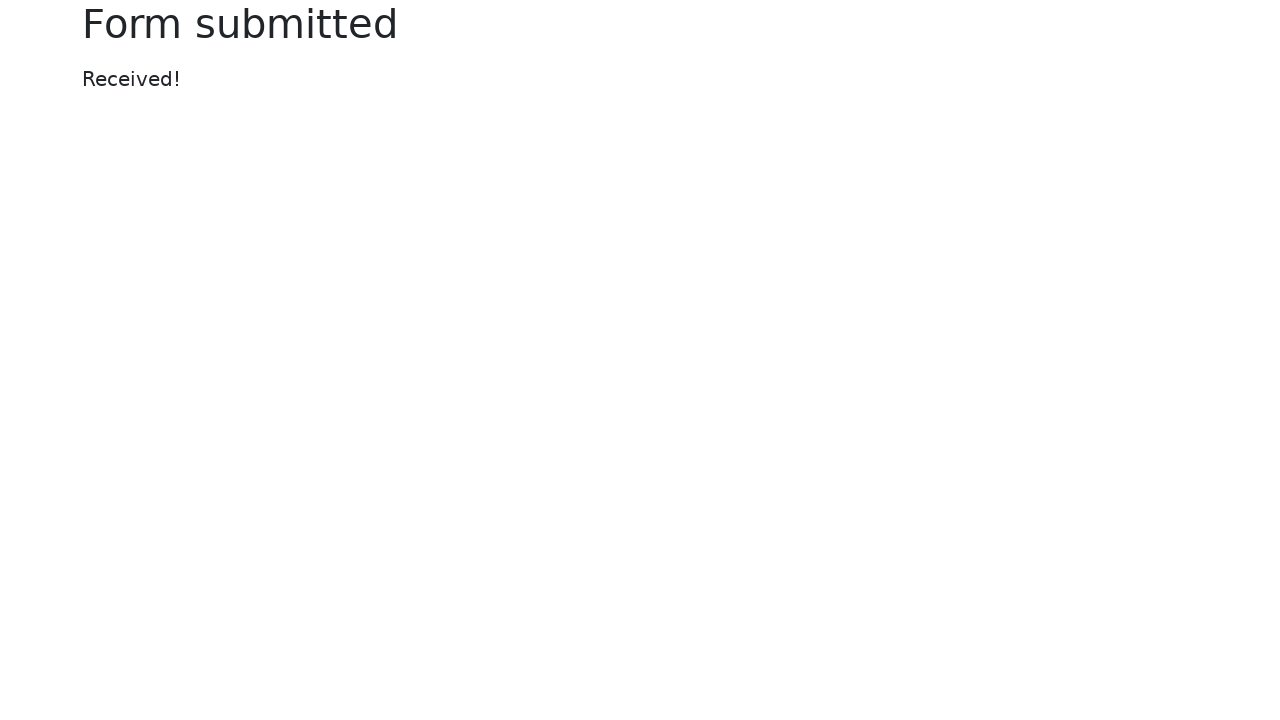

Success message element loaded
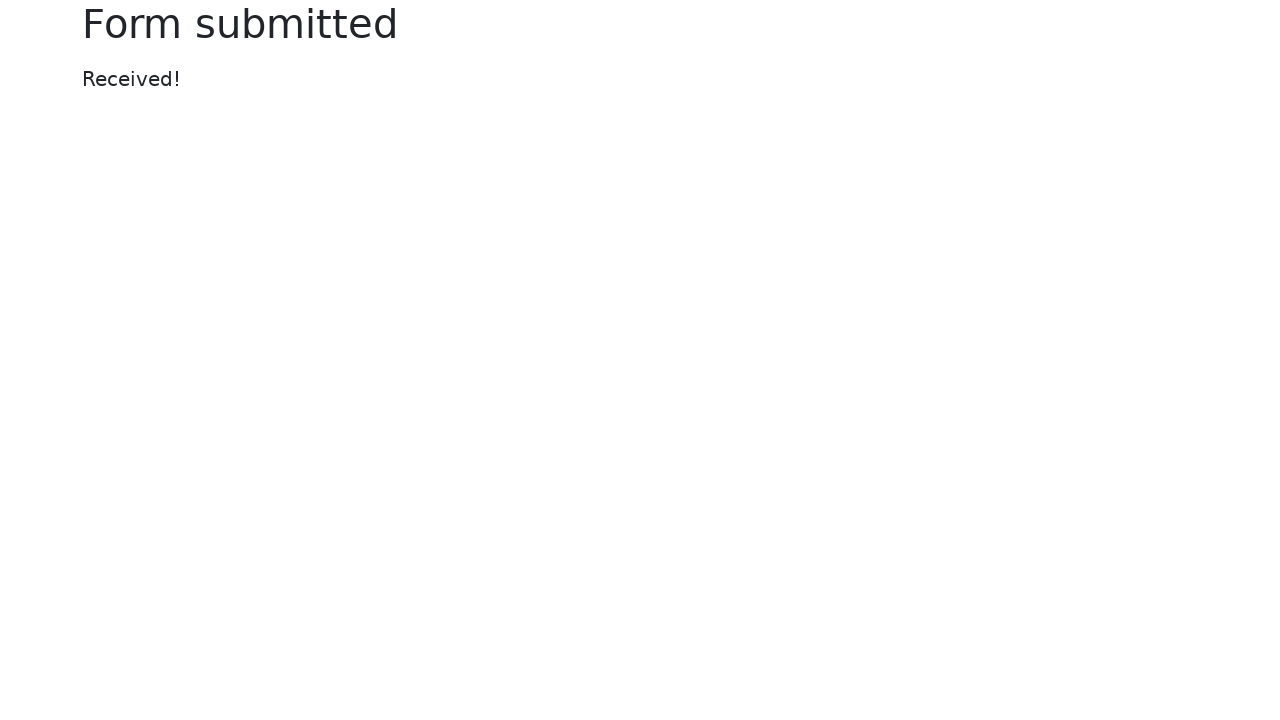

Verified success message displays 'Received!'
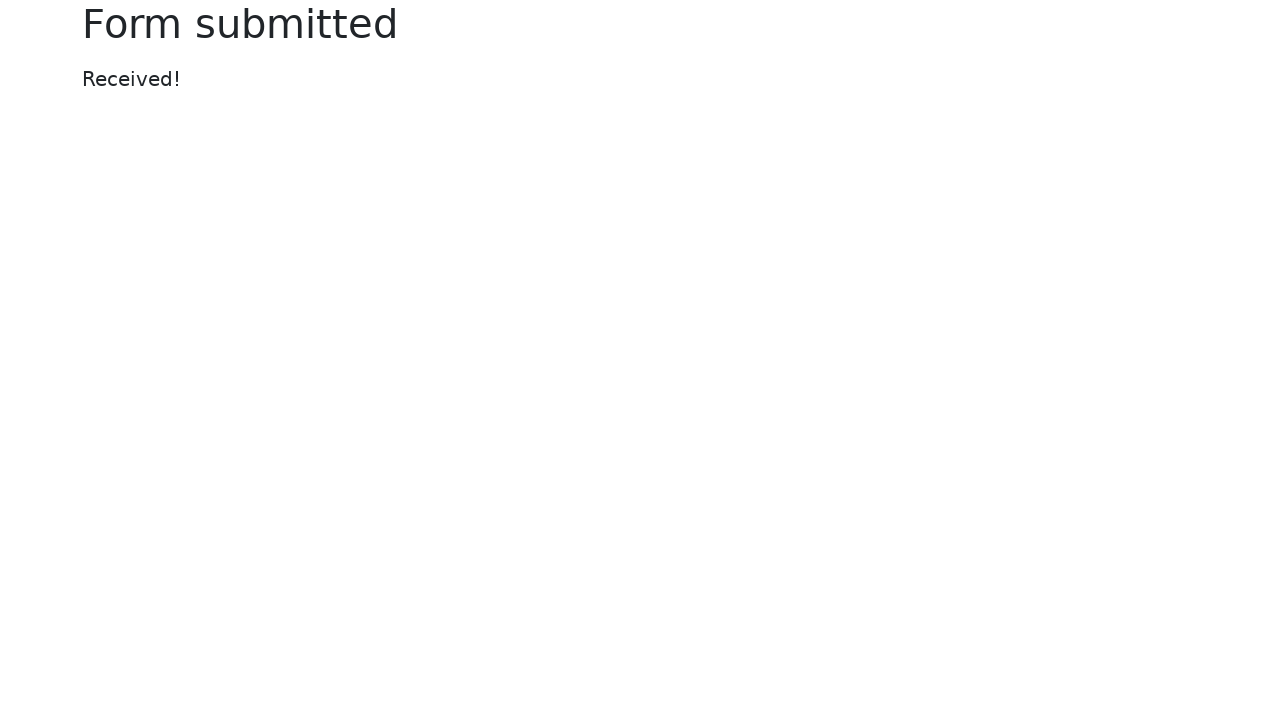

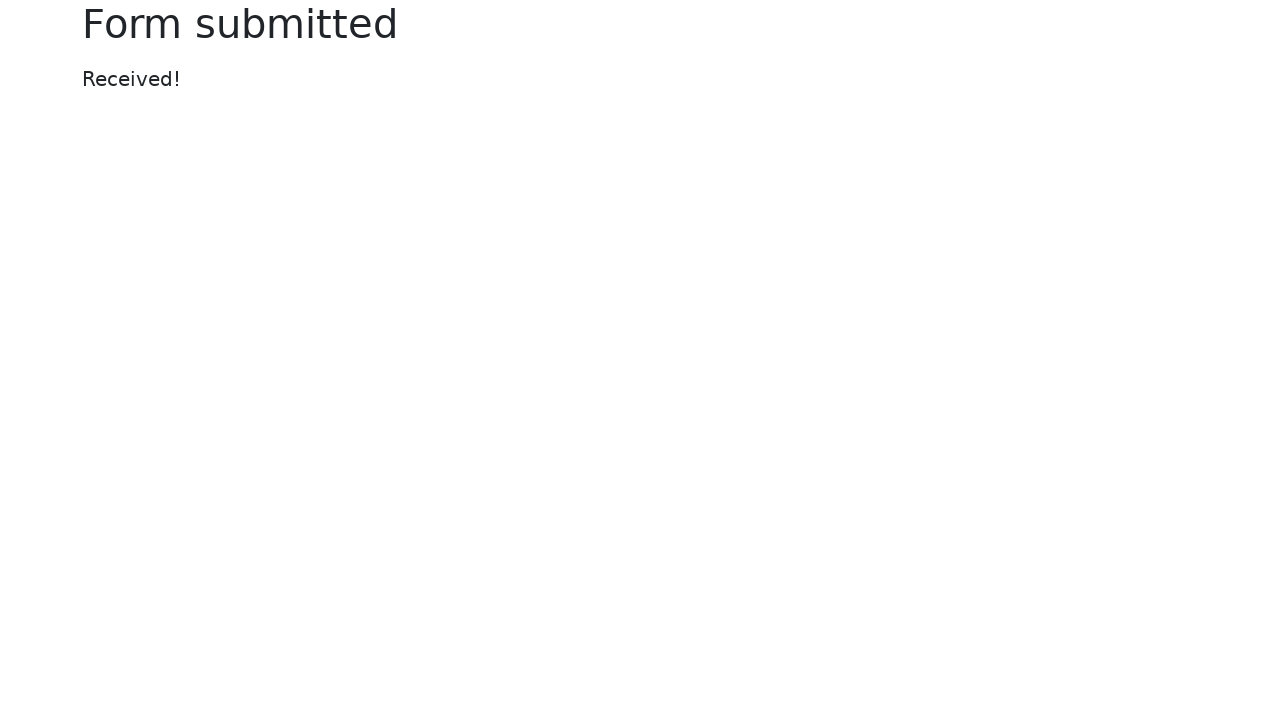